Tests the contact form by filling in an email address and message, then submitting the form.

Starting URL: https://emilylu123.github.io

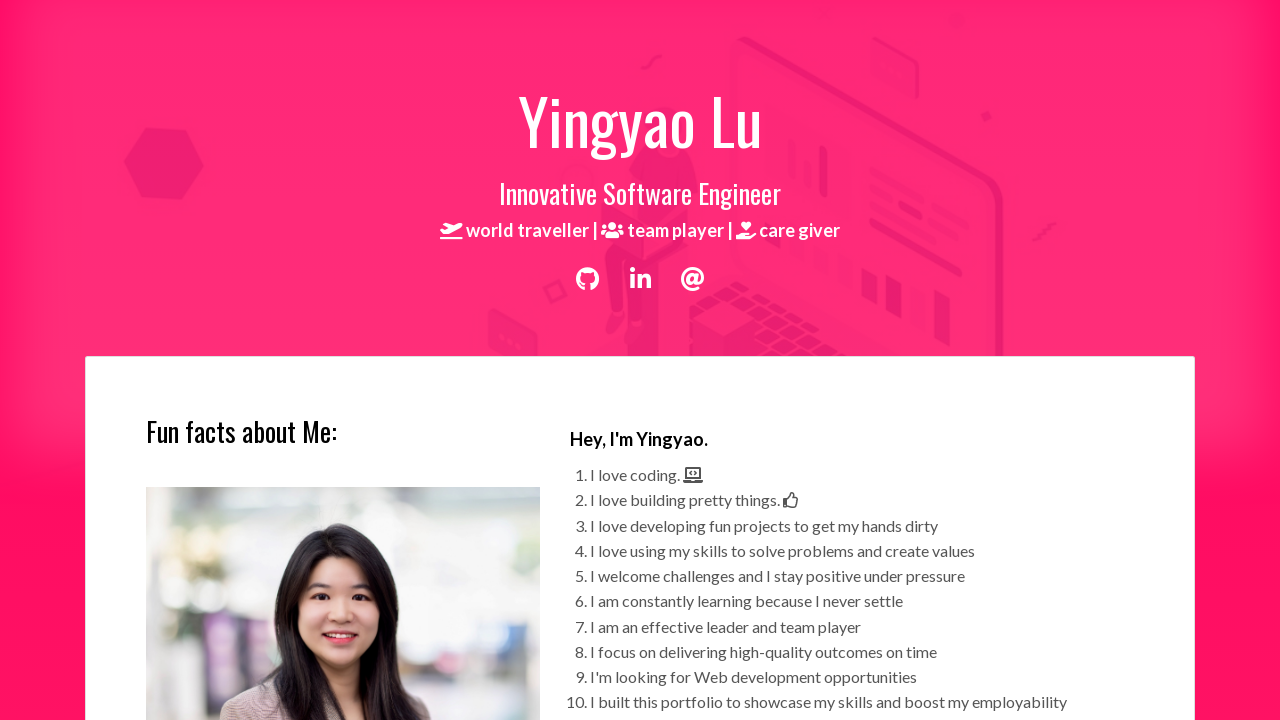

Filled email field with 'demo_user@gmail.com' on #contact-email
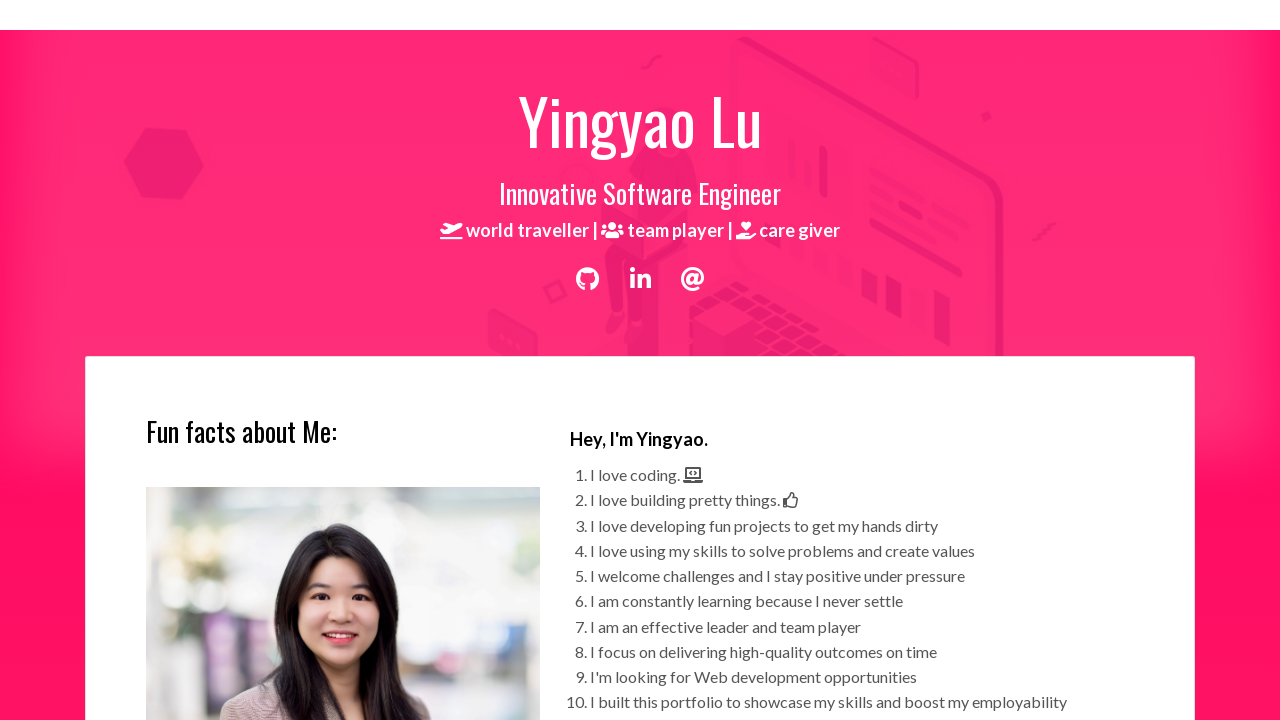

Filled message field with 'Test: 523' on [name='message']
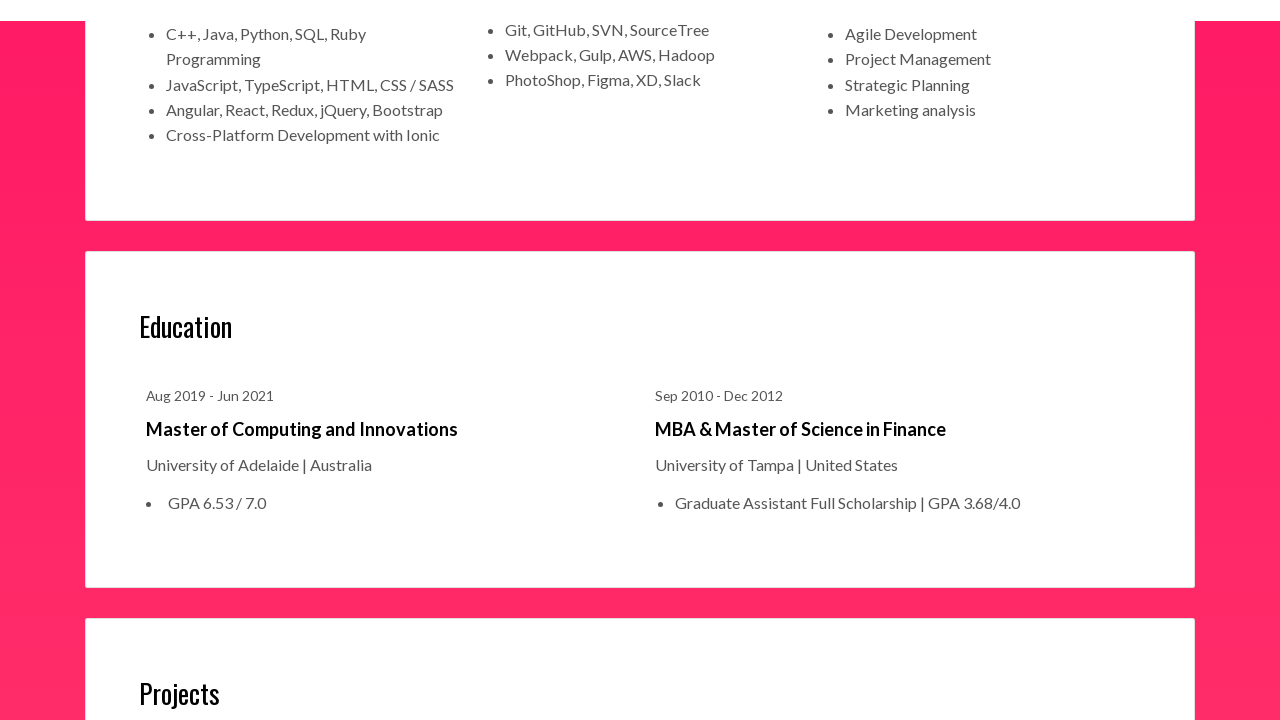

Clicked submit button to send contact form at (212, 701) on #btn-submit-form
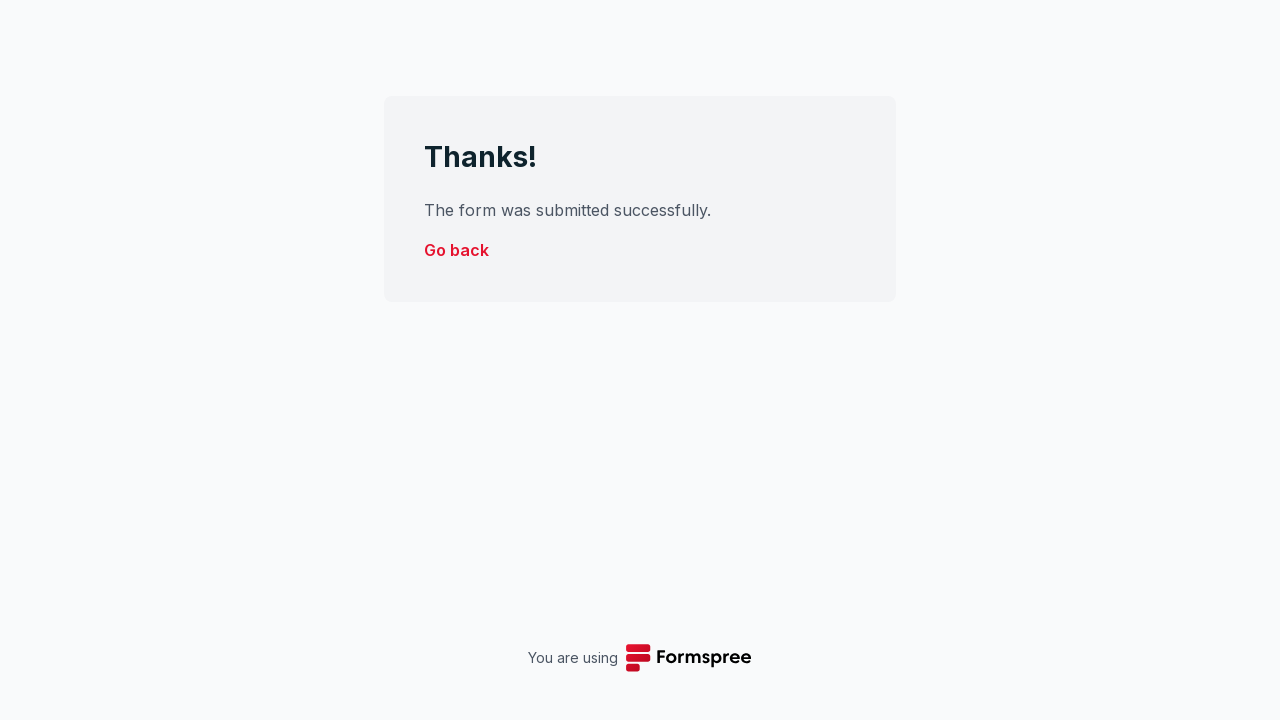

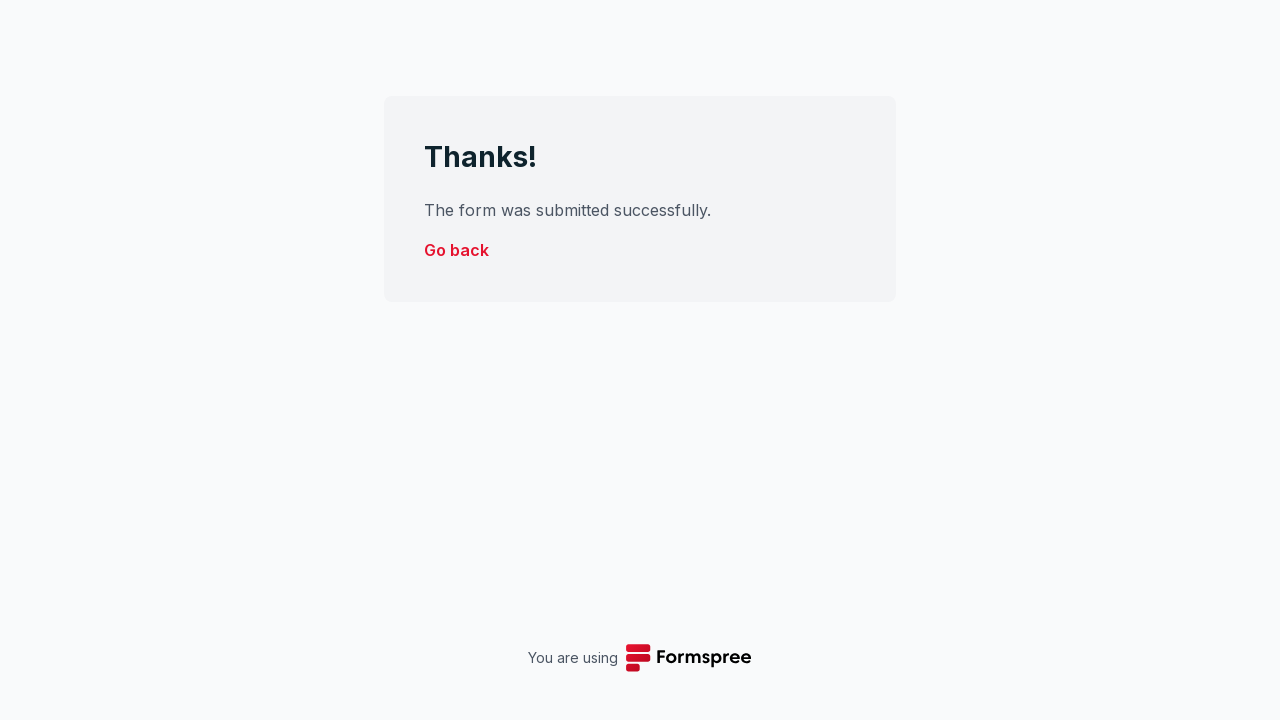